Scrolls down the page to find and interact with elements that may not be initially visible

Starting URL: https://www.onetwotrip.com/

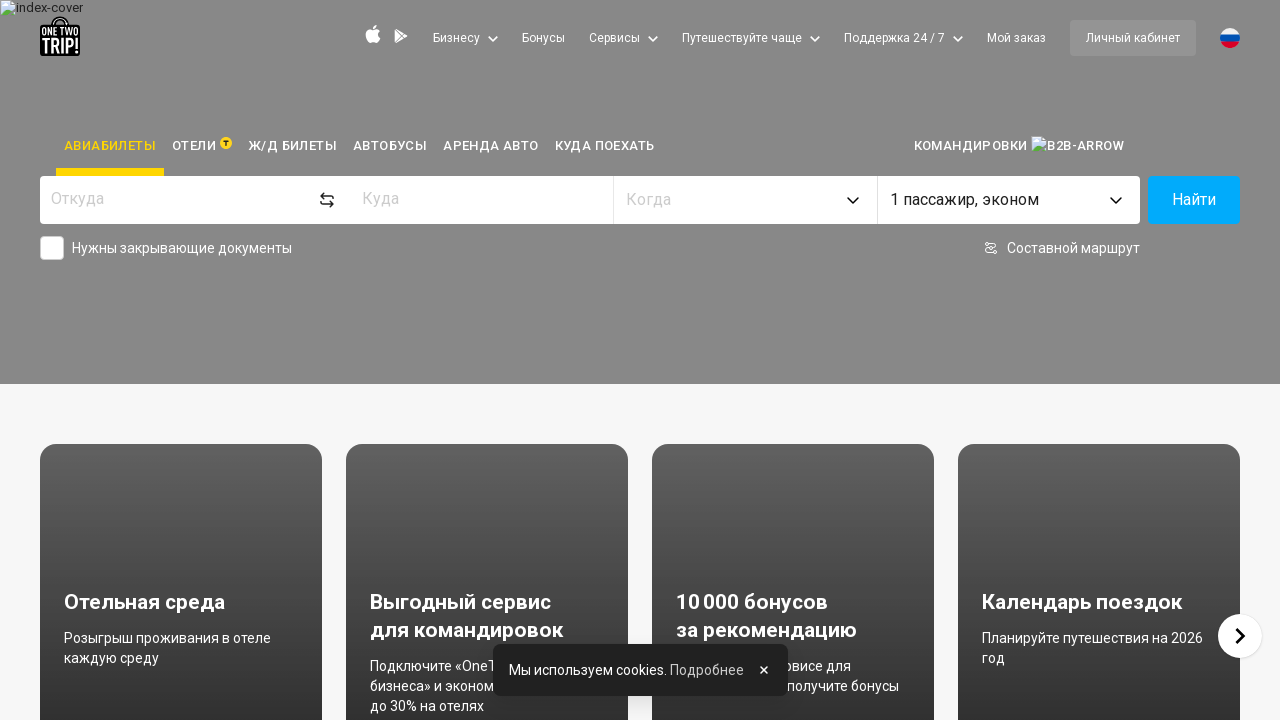

Scrolled down to bottom of page to load more content
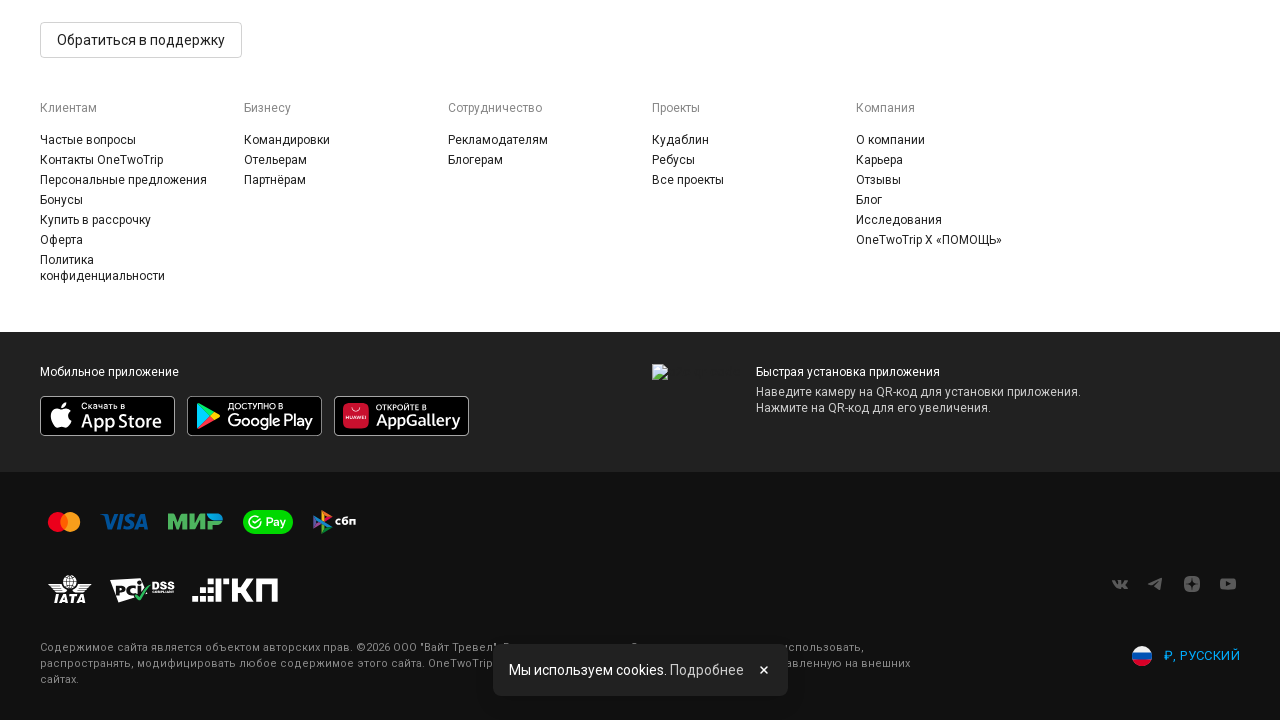

Clicked on footer element or generic link/button after scrolling at (141, 40) on footer a, footer button
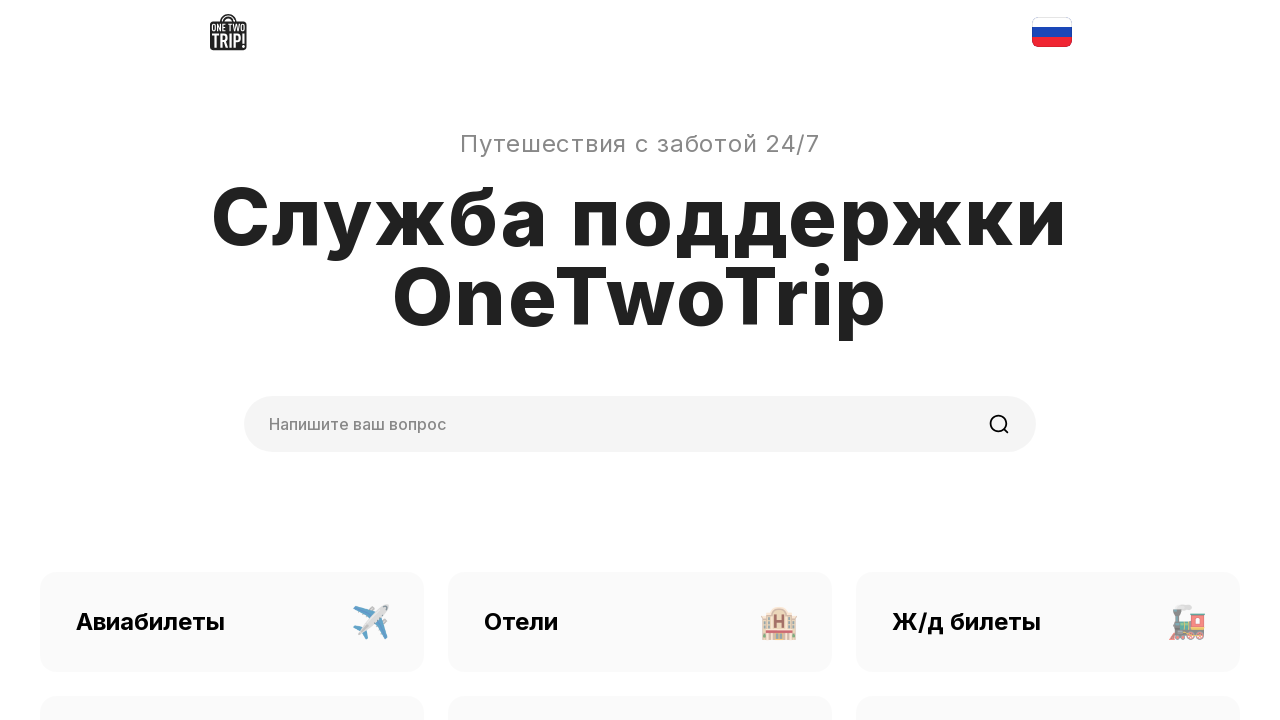

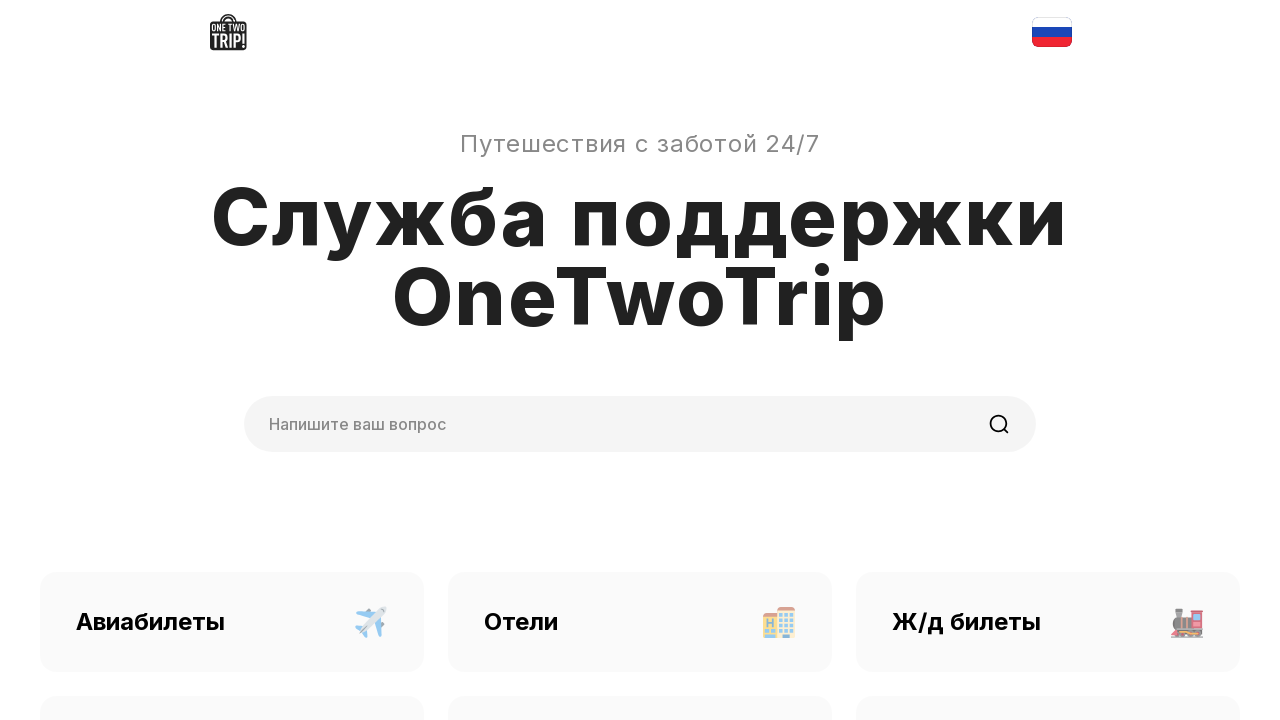